Automates playing the 0hh1 puzzle game by starting a new 12x12 game, reading the initial puzzle state, and clicking tiles to solve it based on the game's rules.

Starting URL: https://0hh1.com/

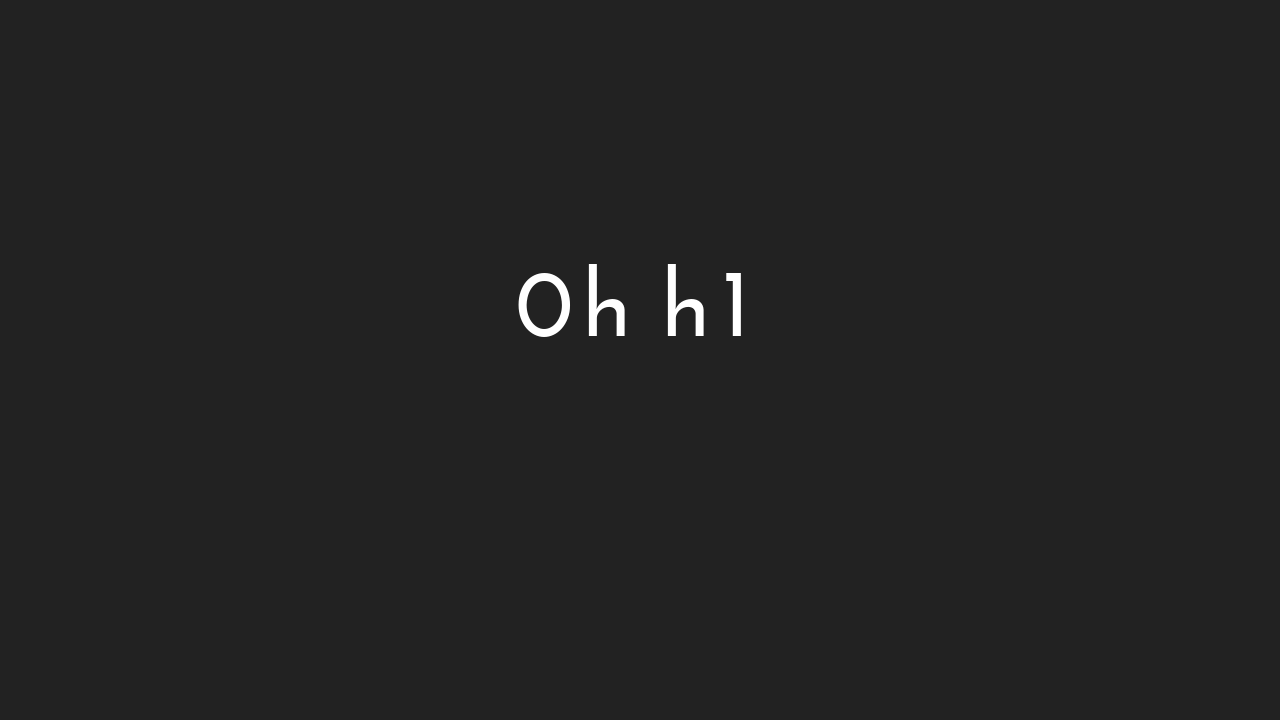

Started a new 12x12 0hh1 puzzle game
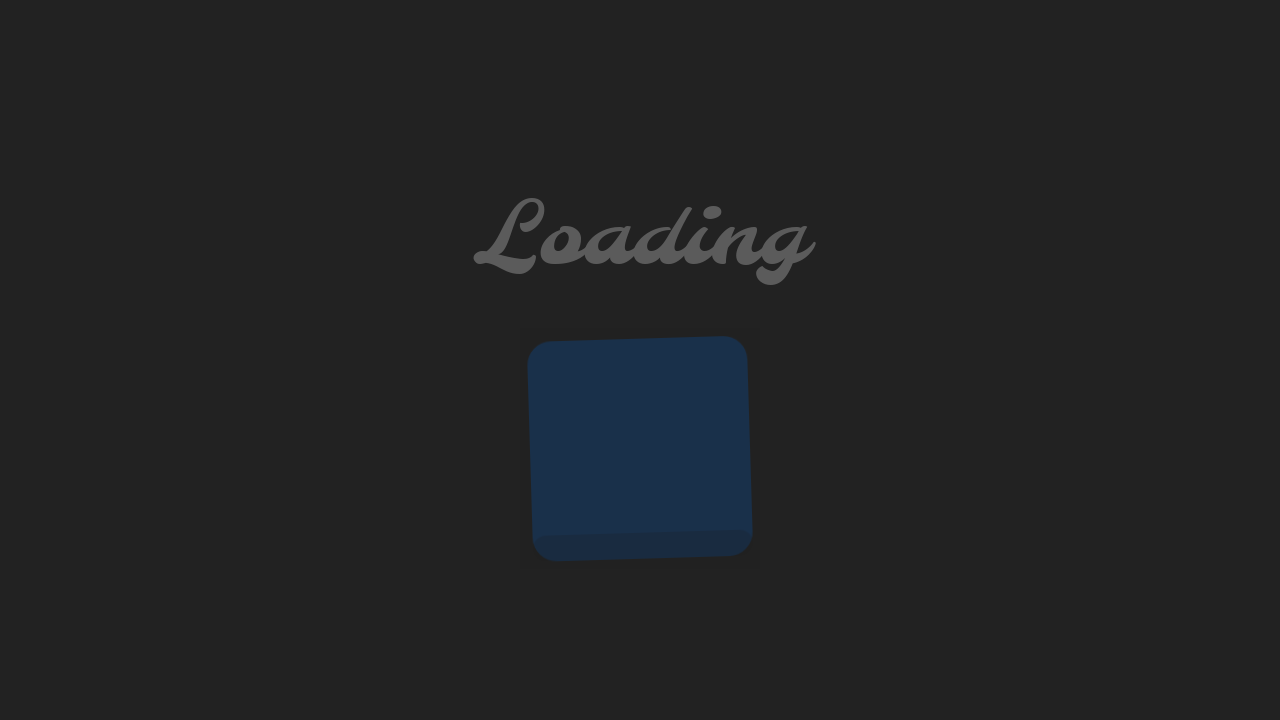

Waited for game to load (1000ms)
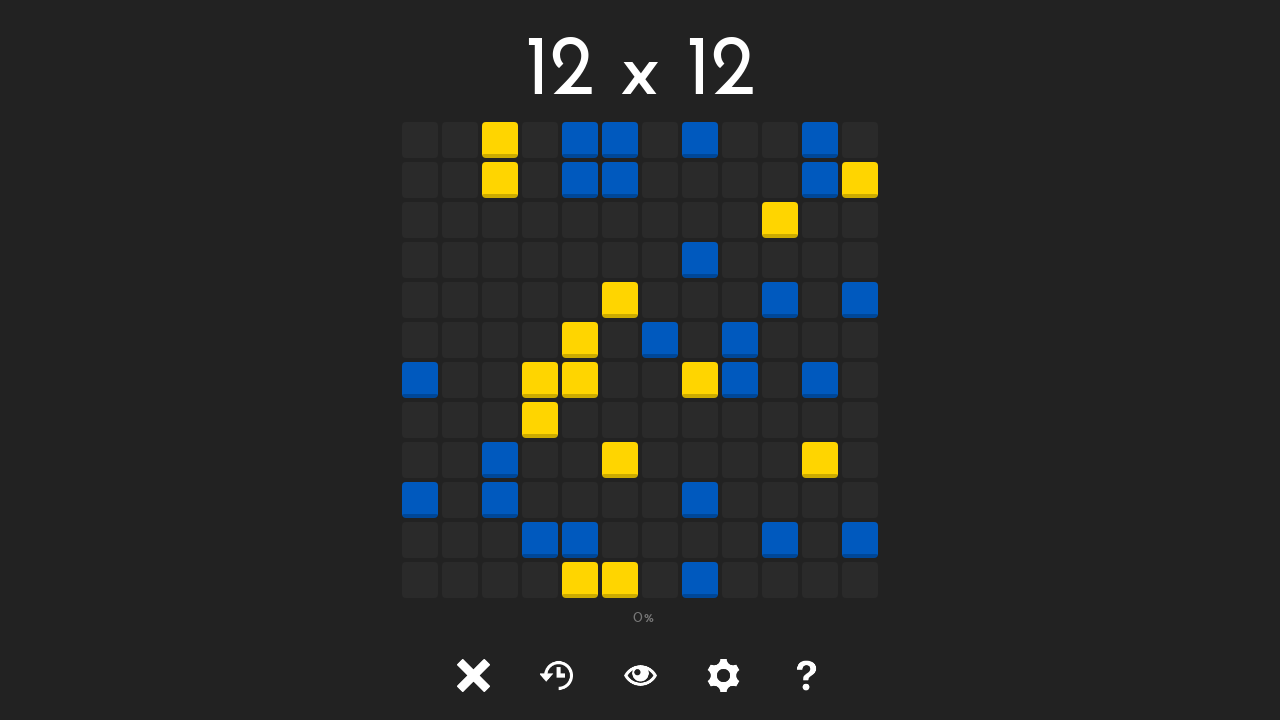

Confirmed first tile element is present
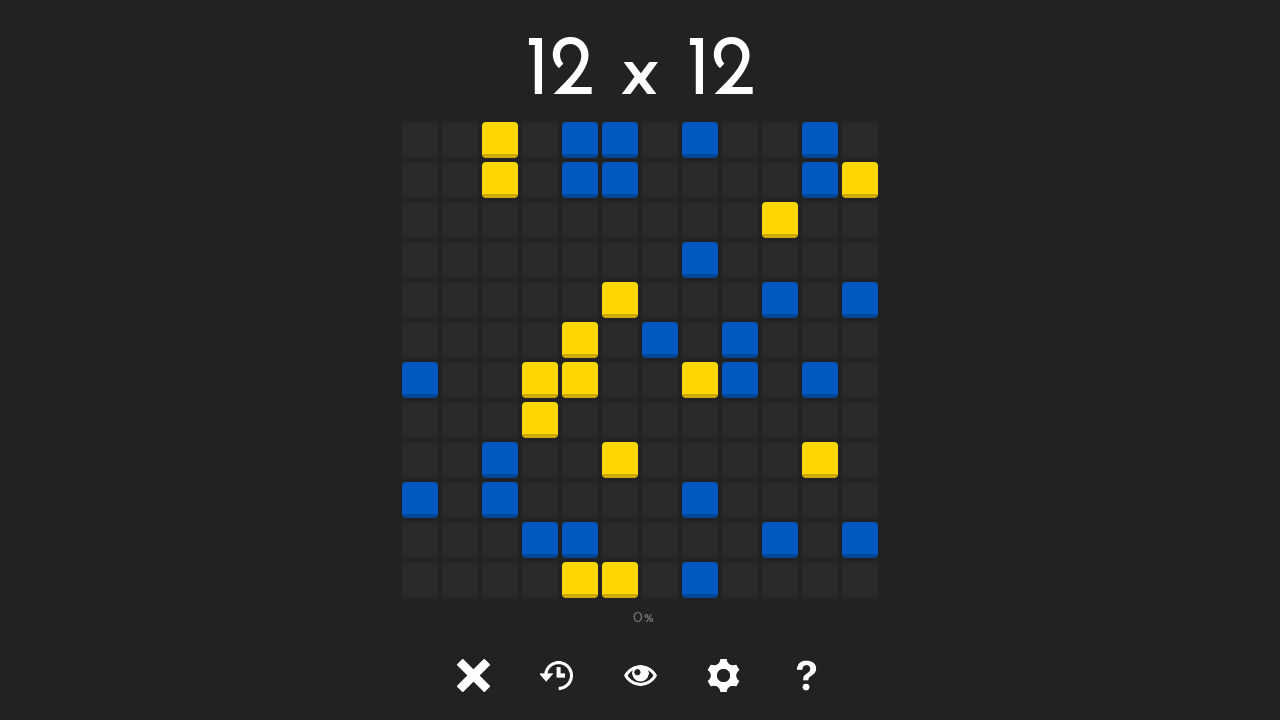

Read initial puzzle state for all 12x12 tiles
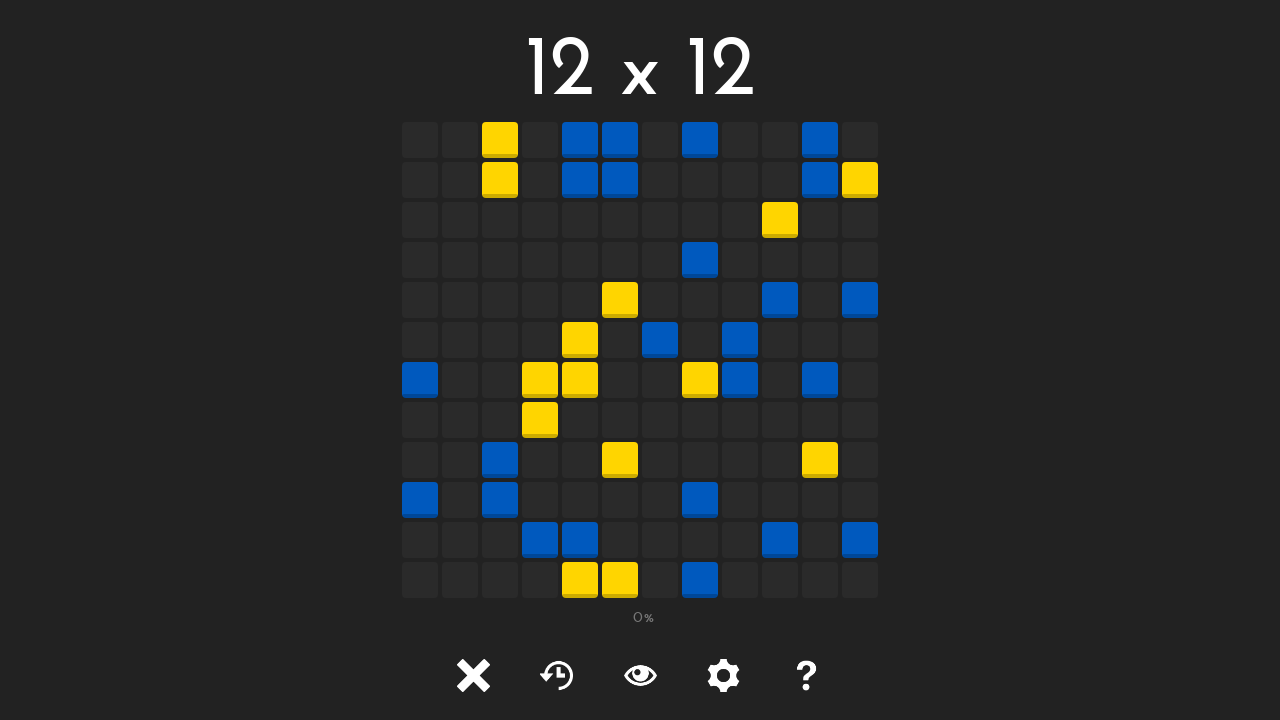

Clicked tile at position (0, 0) once to make it yellow at (420, 140) on #tile-0-0
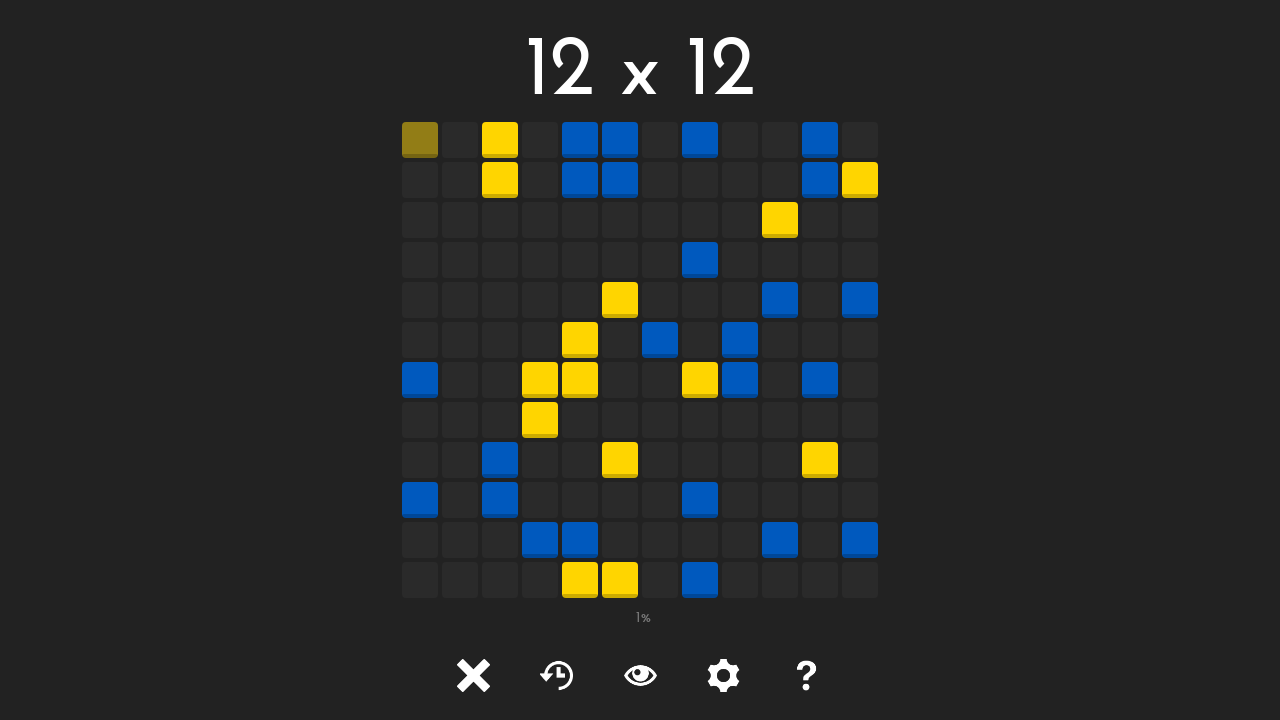

Waited for visual feedback after first tile click (500ms)
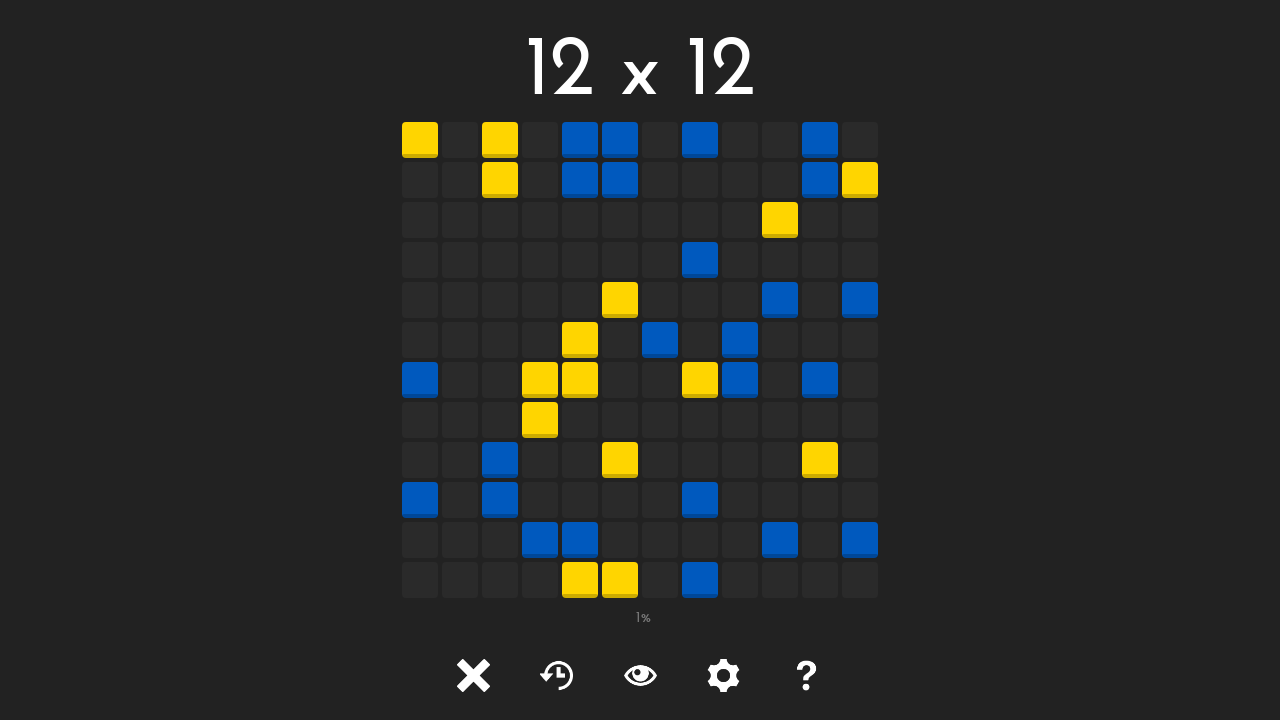

Clicked tile at position (0, 1) first time at (420, 180) on #tile-0-1
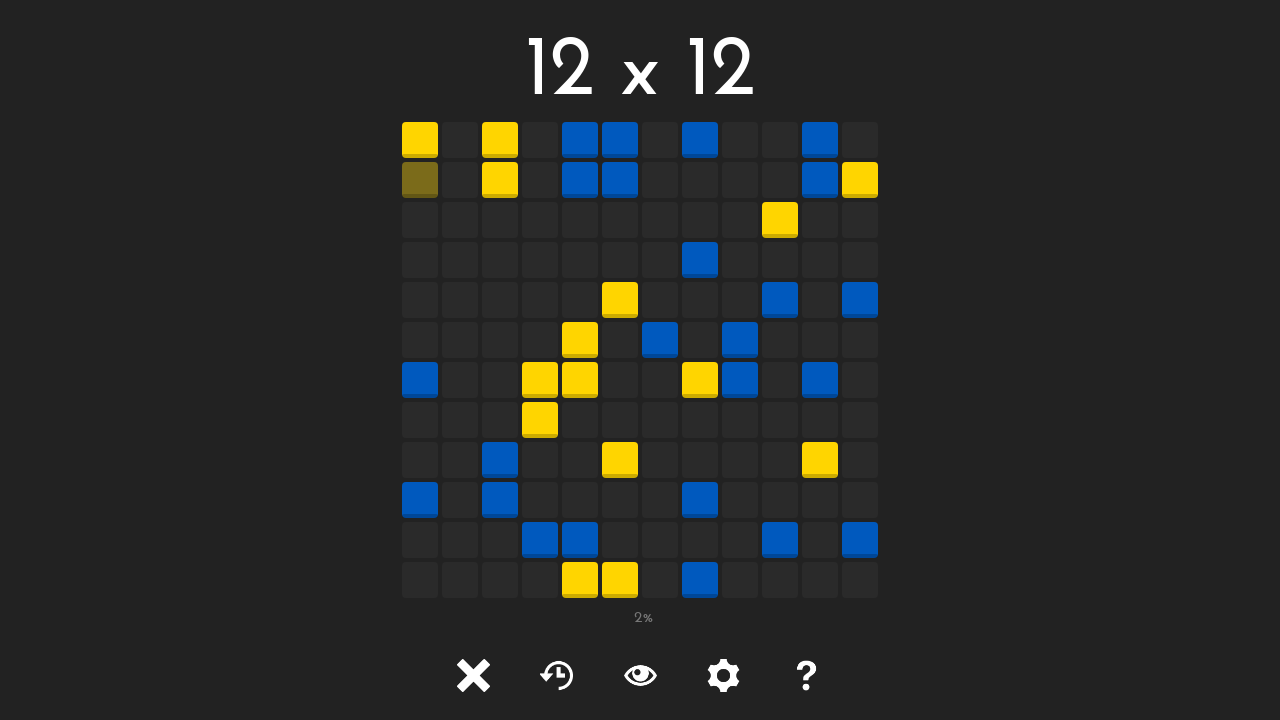

Clicked tile at position (0, 1) second time to make it blue at (420, 180) on #tile-0-1
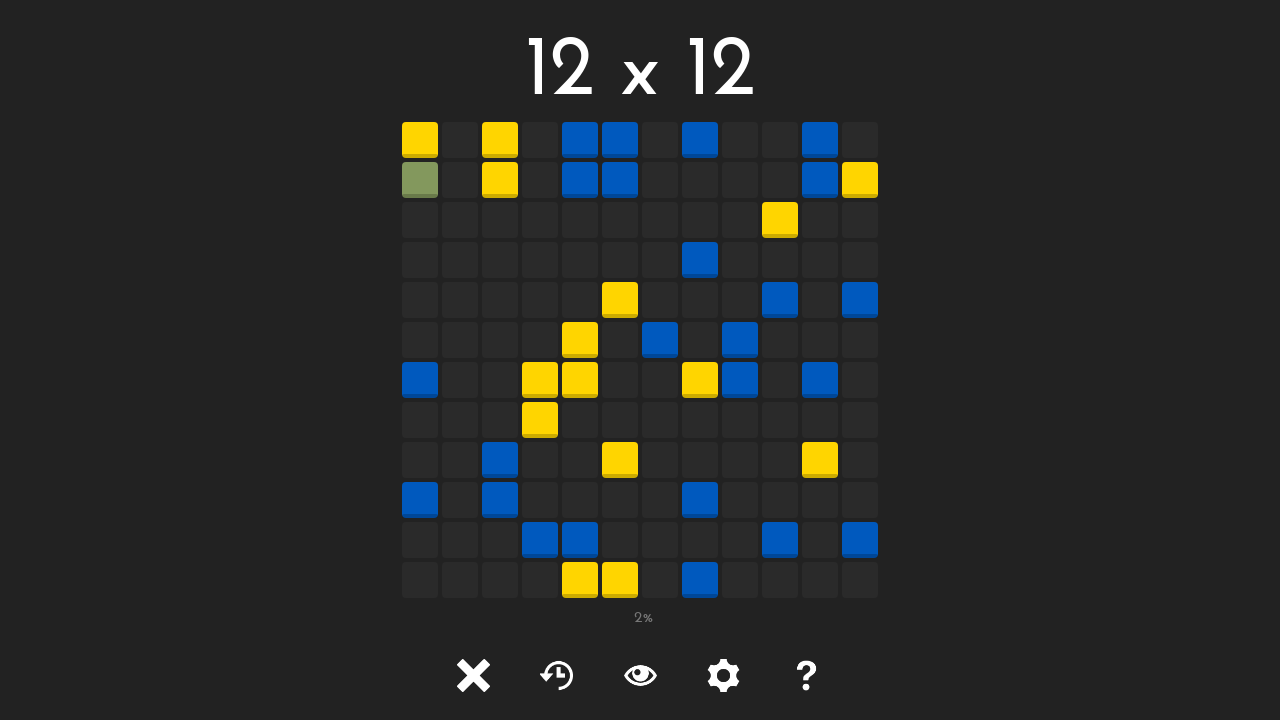

Waited for game state update after tile modifications (500ms)
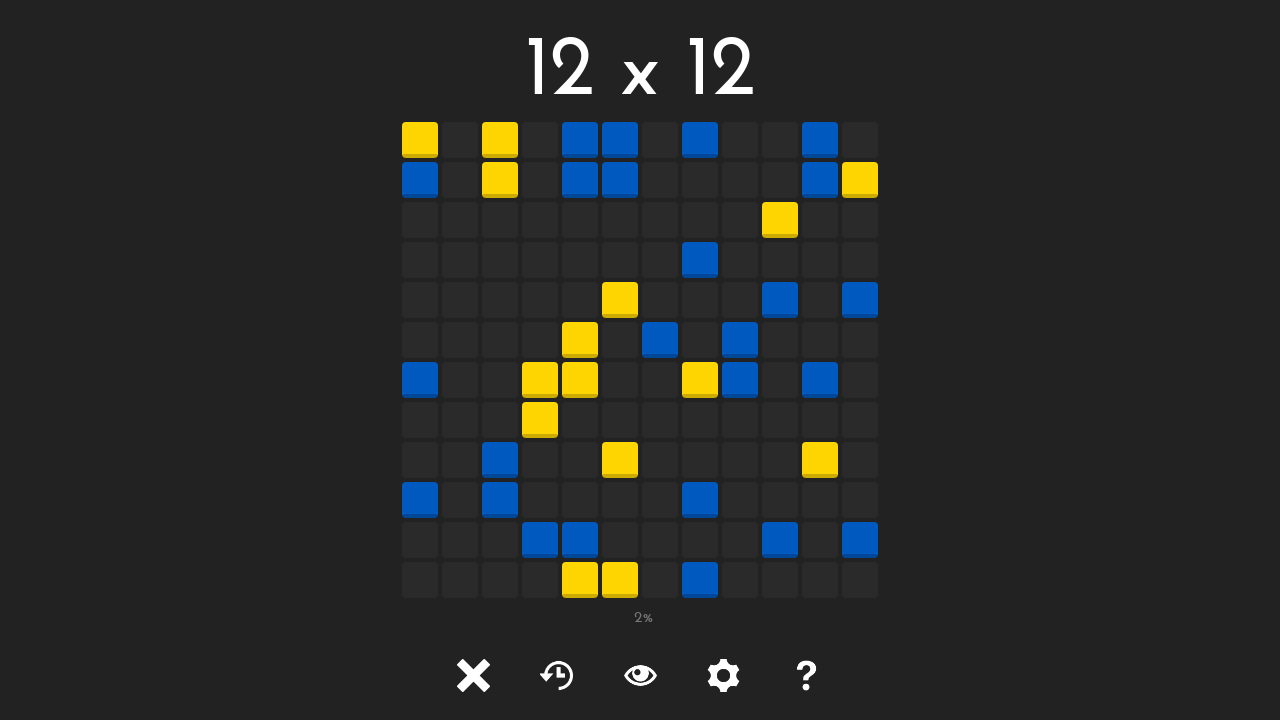

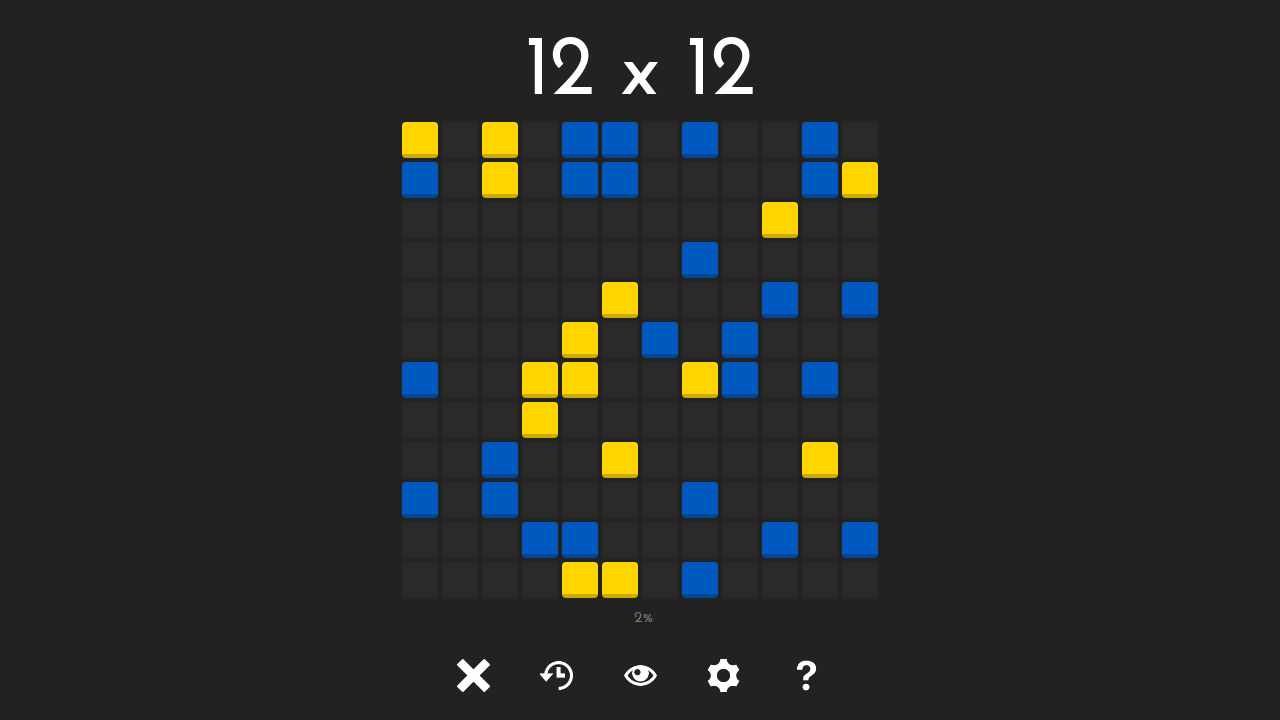